Tests popup window handling by clicking a link that opens a popup window and then verifying that multiple window handles exist.

Starting URL: https://omayo.blogspot.com/

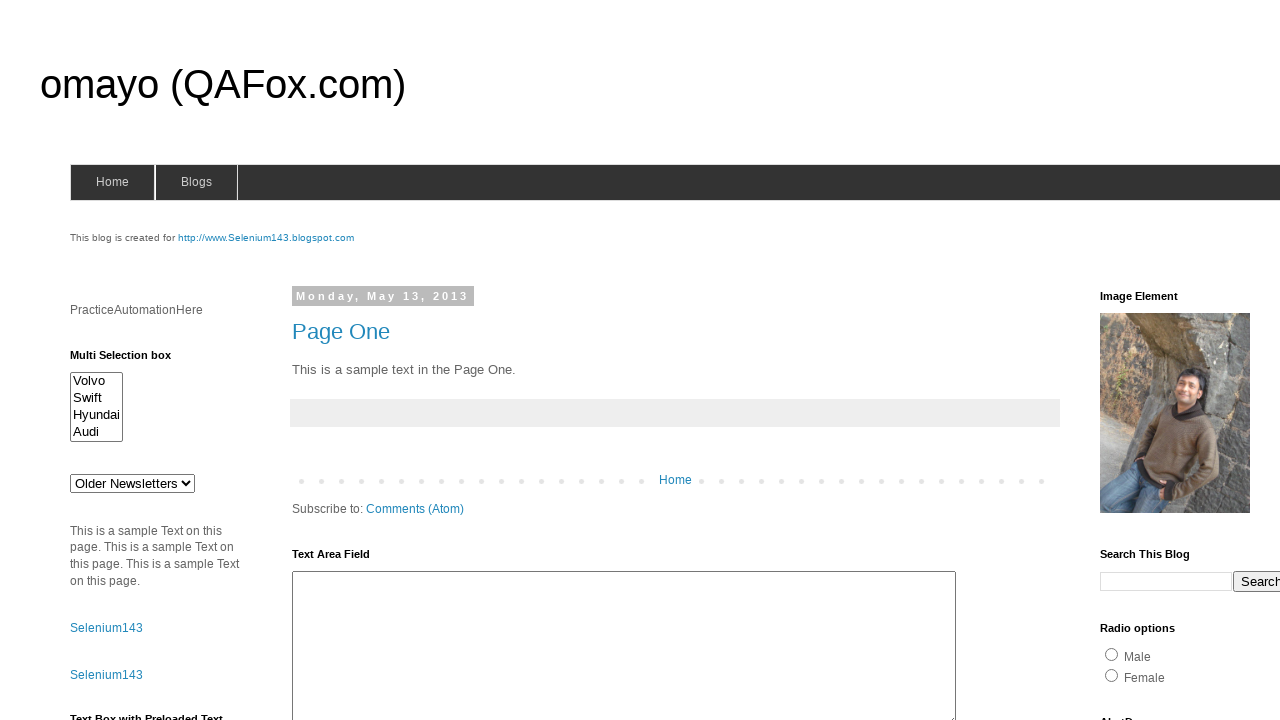

Clicked link to open a popup window at (132, 360) on xpath=//a[.='Open a popup window']
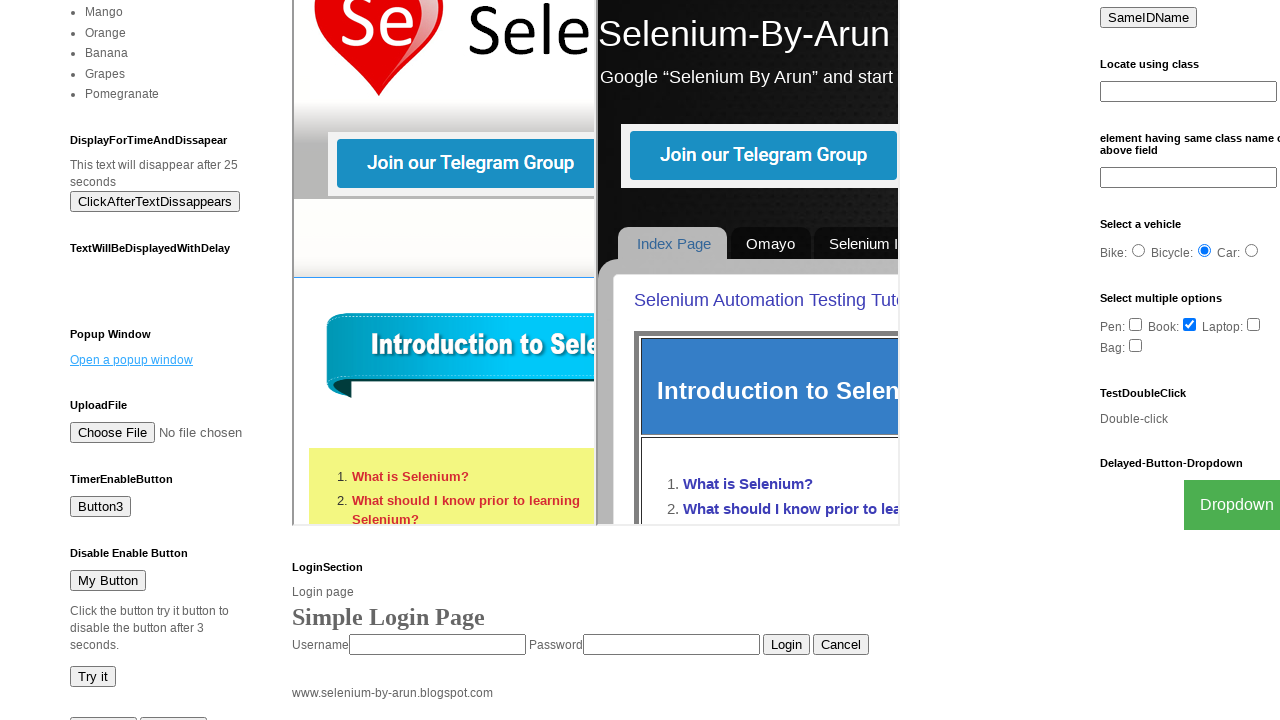

Waited 2 seconds for popup window to open
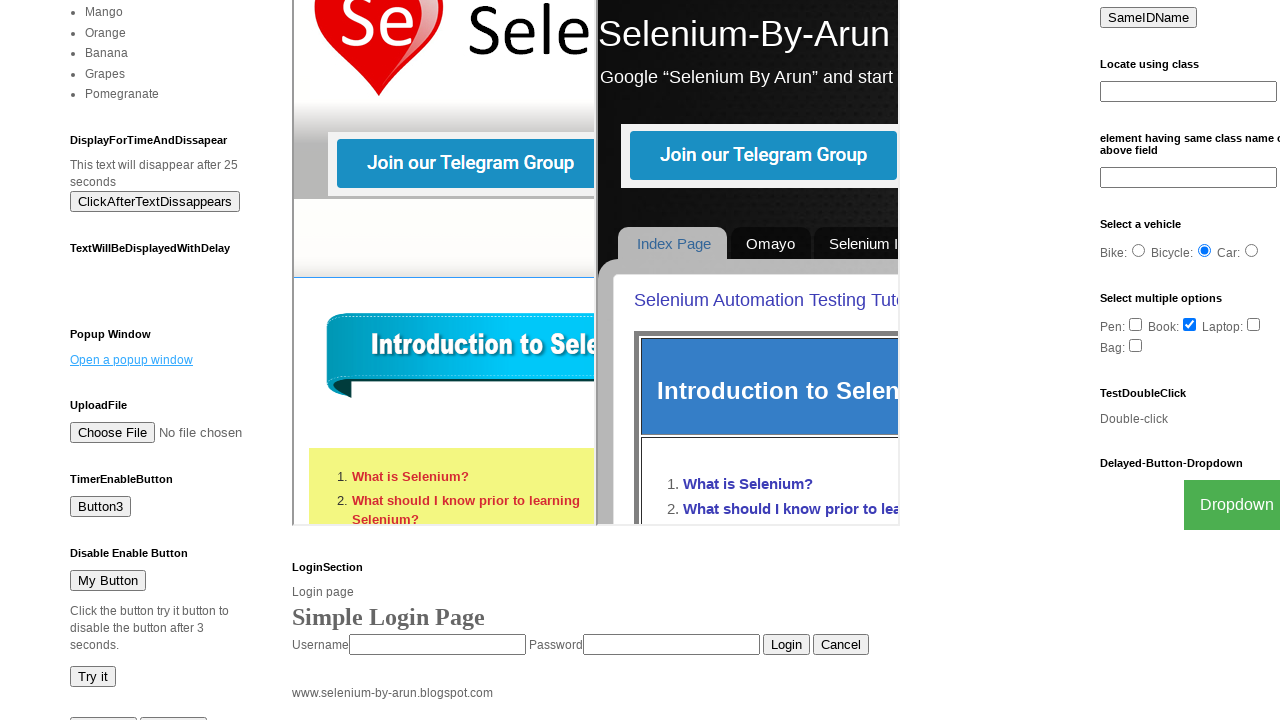

Retrieved all open pages/windows from context
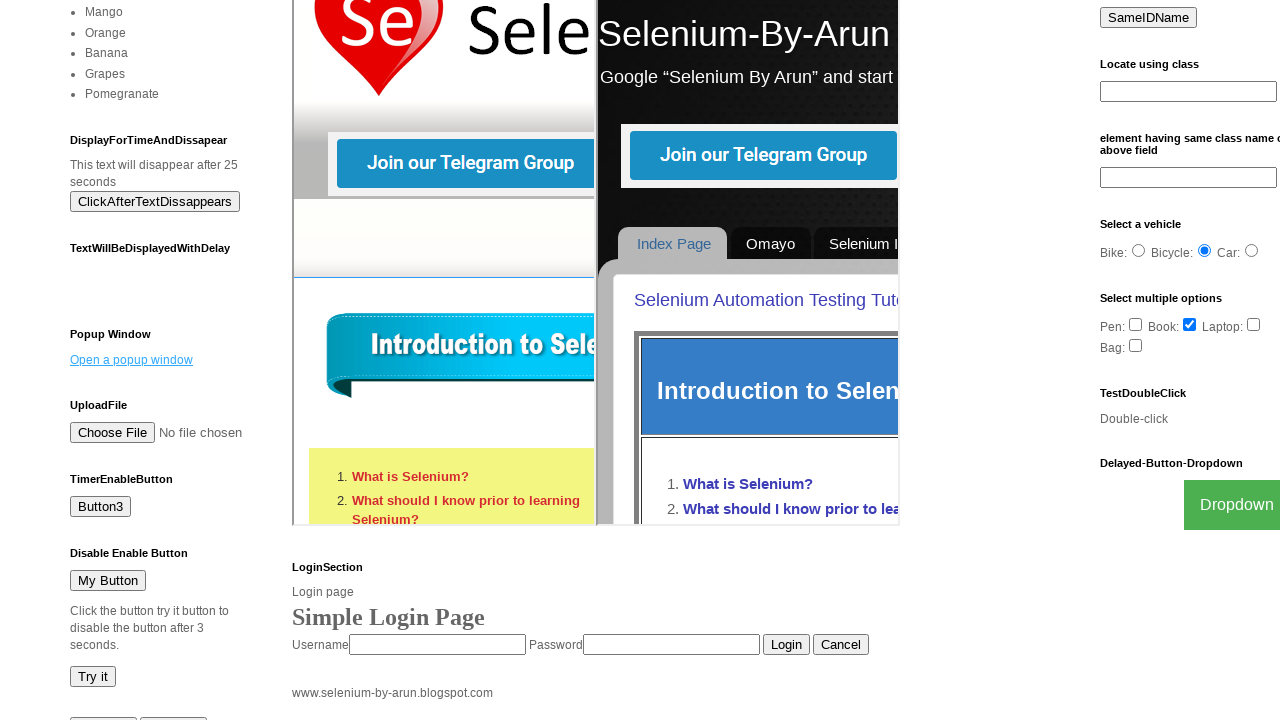

Verified multiple window handles exist: 2 windows open
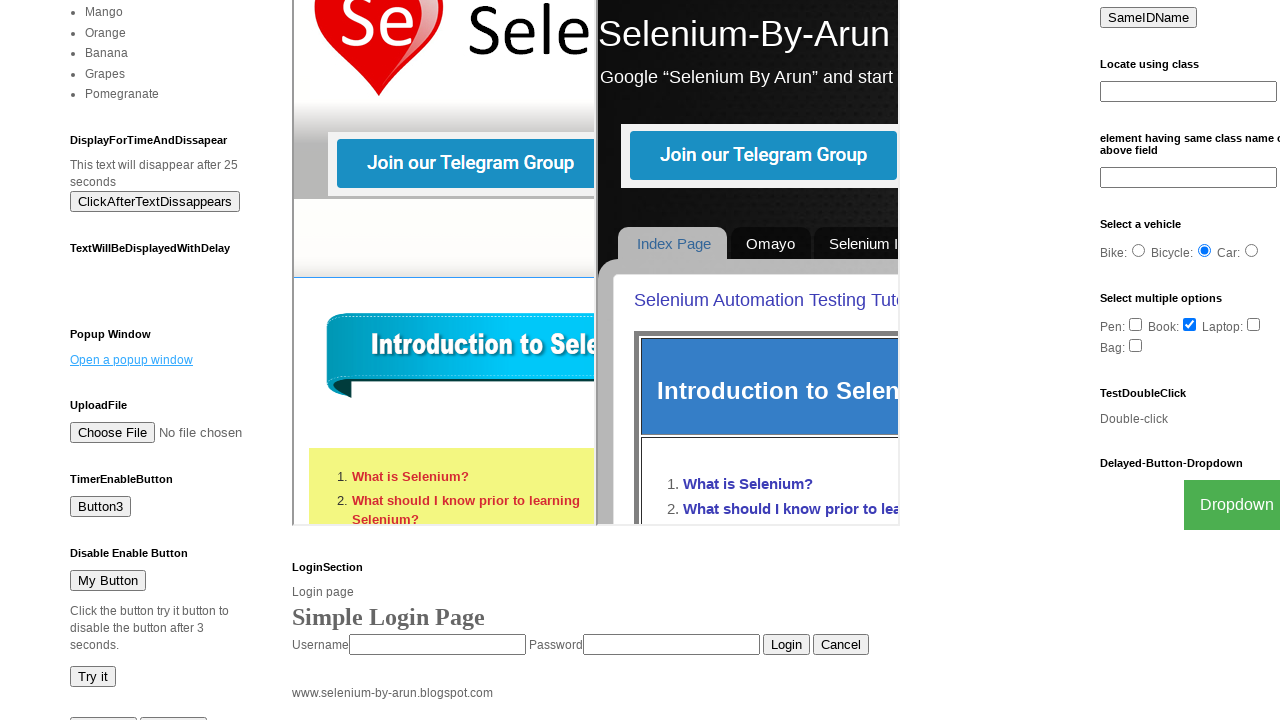

Logged window count: 2 windows
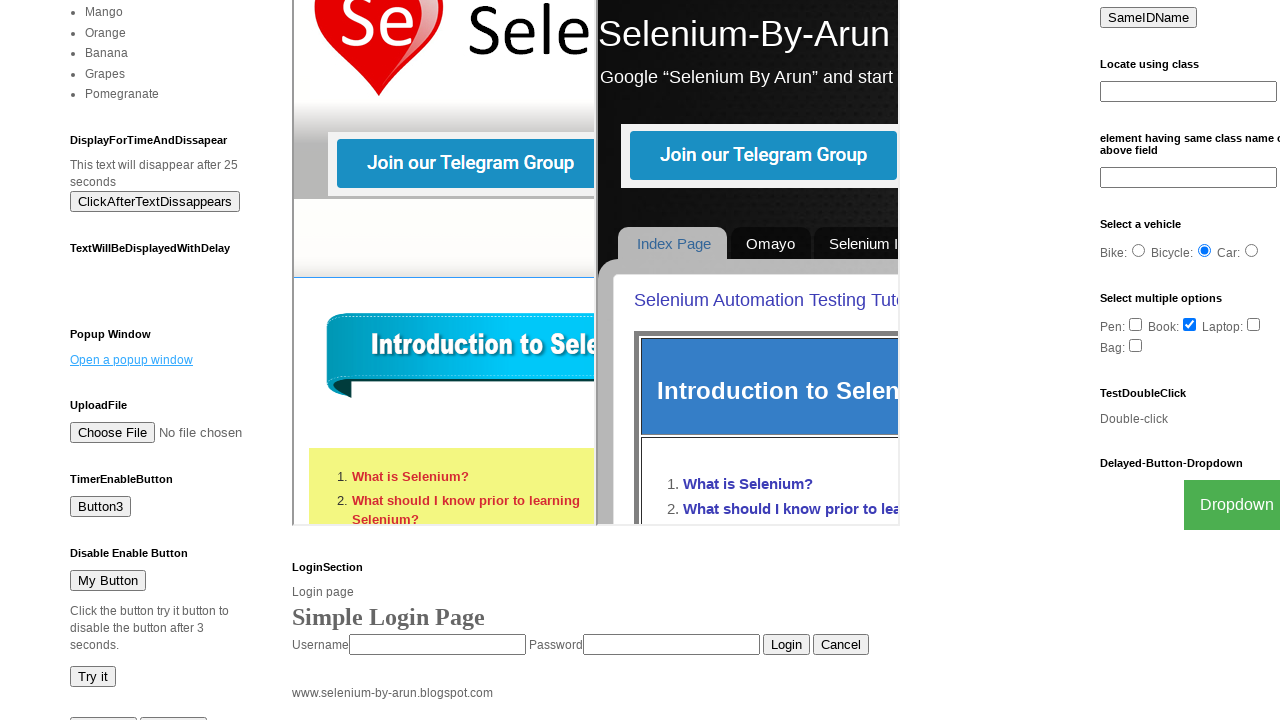

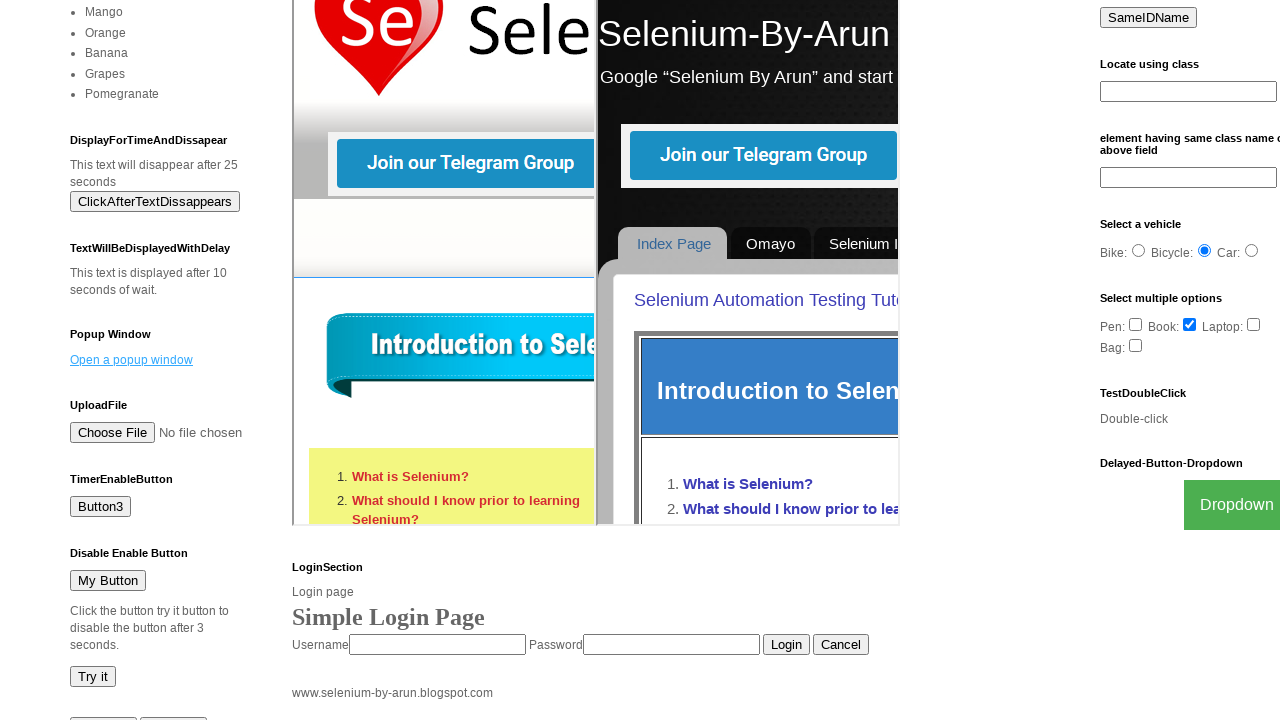